Navigates to FamilySearch website homepage

Starting URL: https://familysearch.org

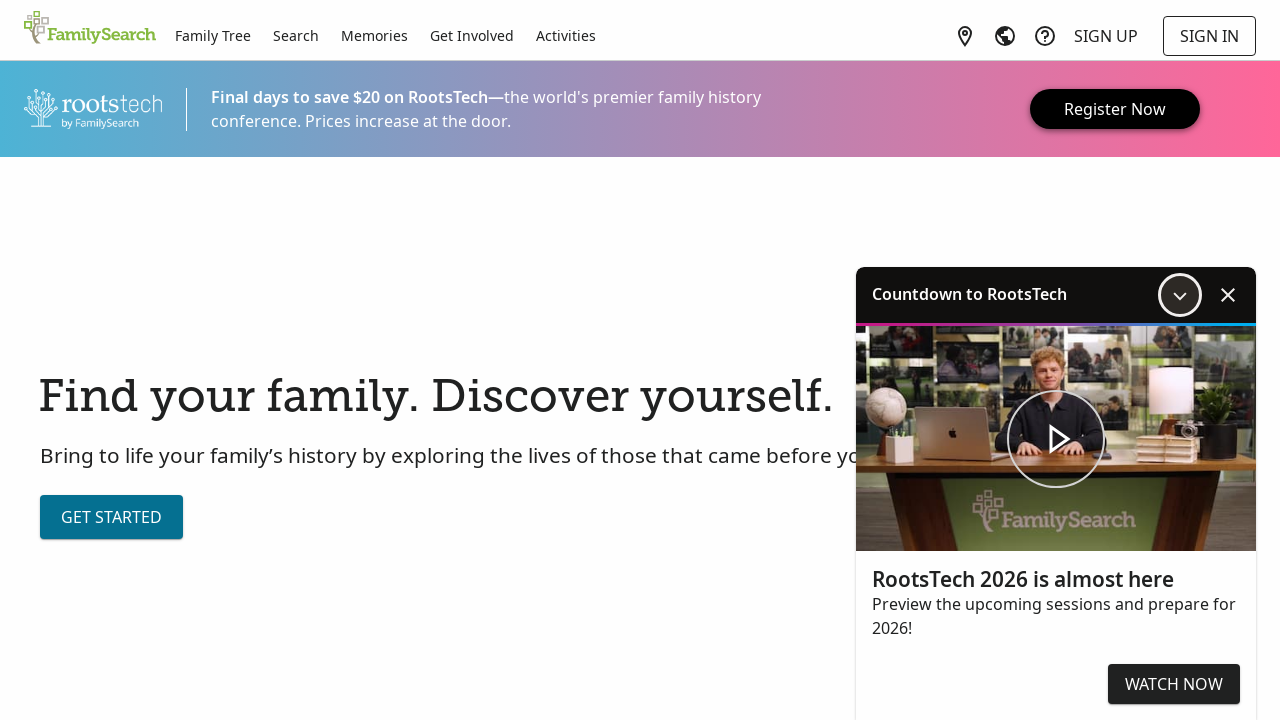

Navigated to FamilySearch website homepage
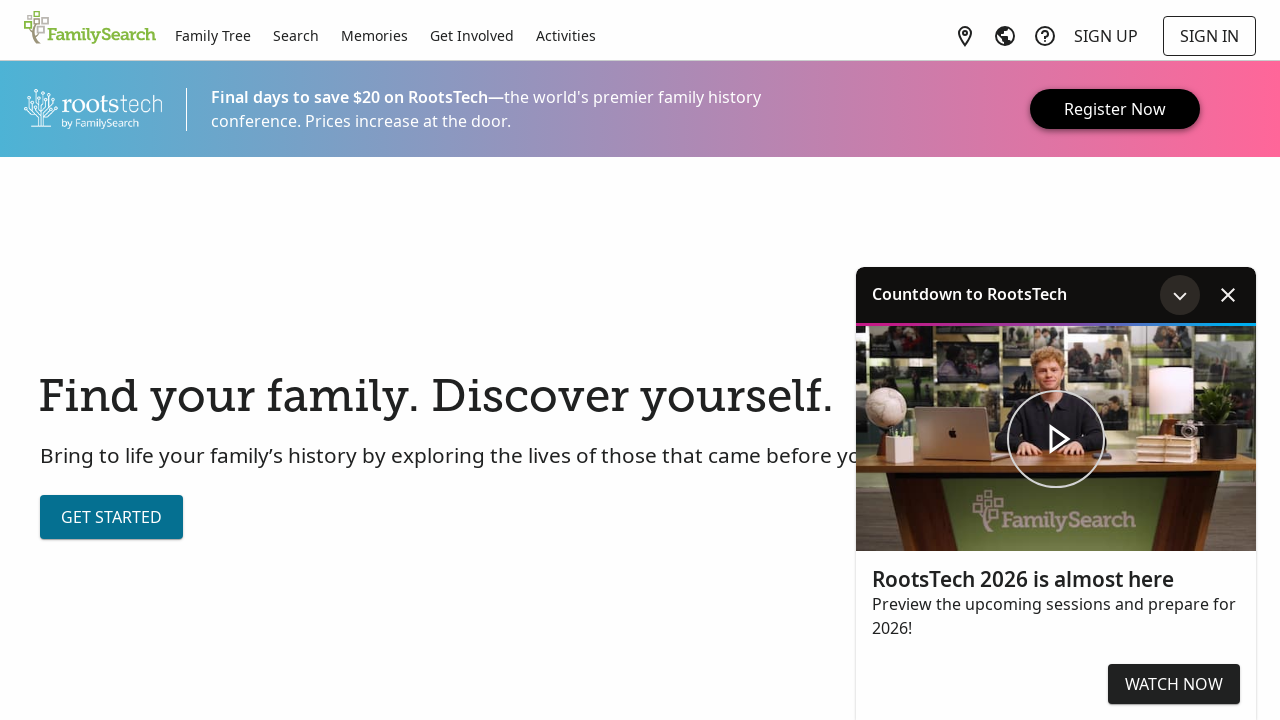

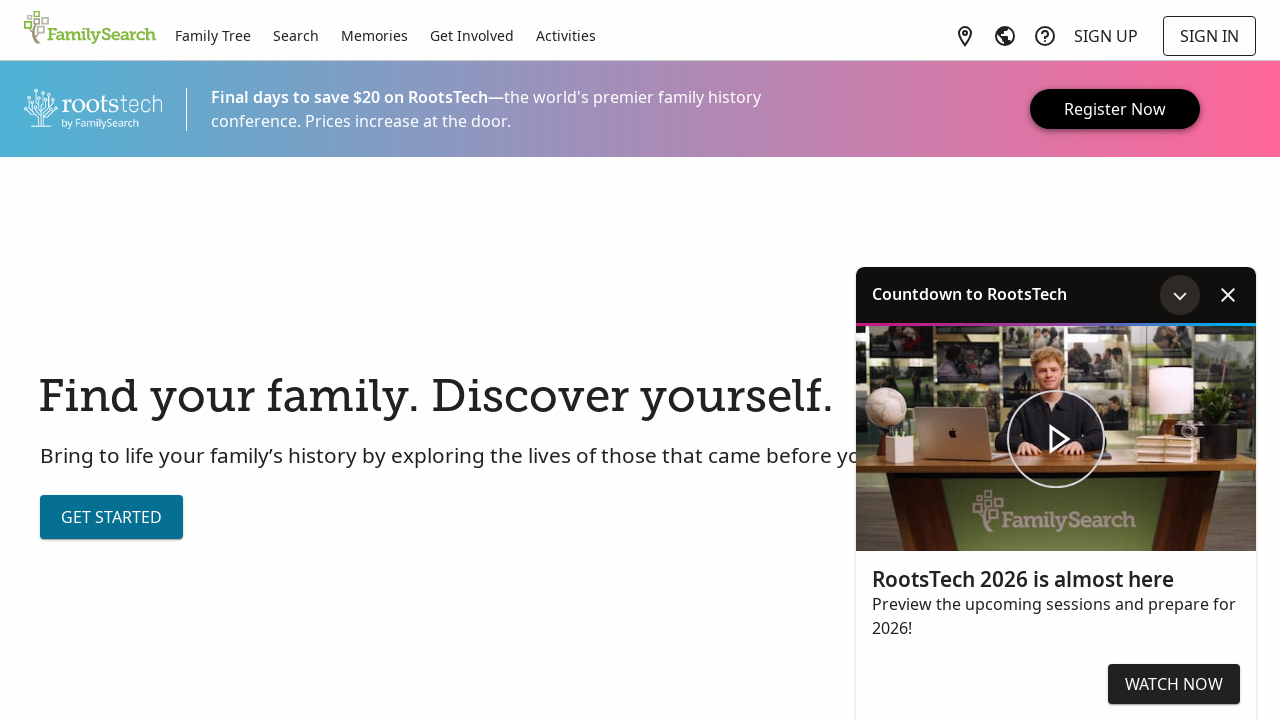